Tests the dark theme toggle on Ethermine by clicking the theme switch button and verifying the HTML data-theme attribute changes to "dark".

Starting URL: https://ethermine.org/

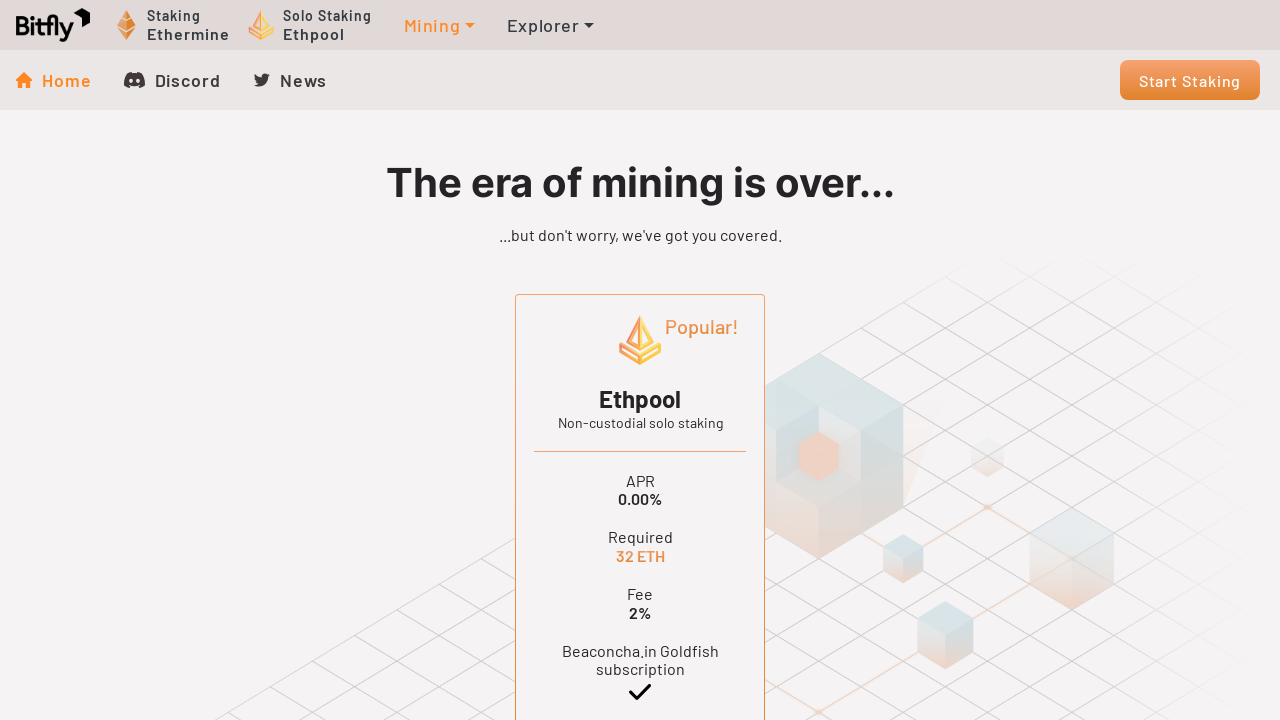

Clicked dark theme toggle button at (186, 674) on .theme-switch
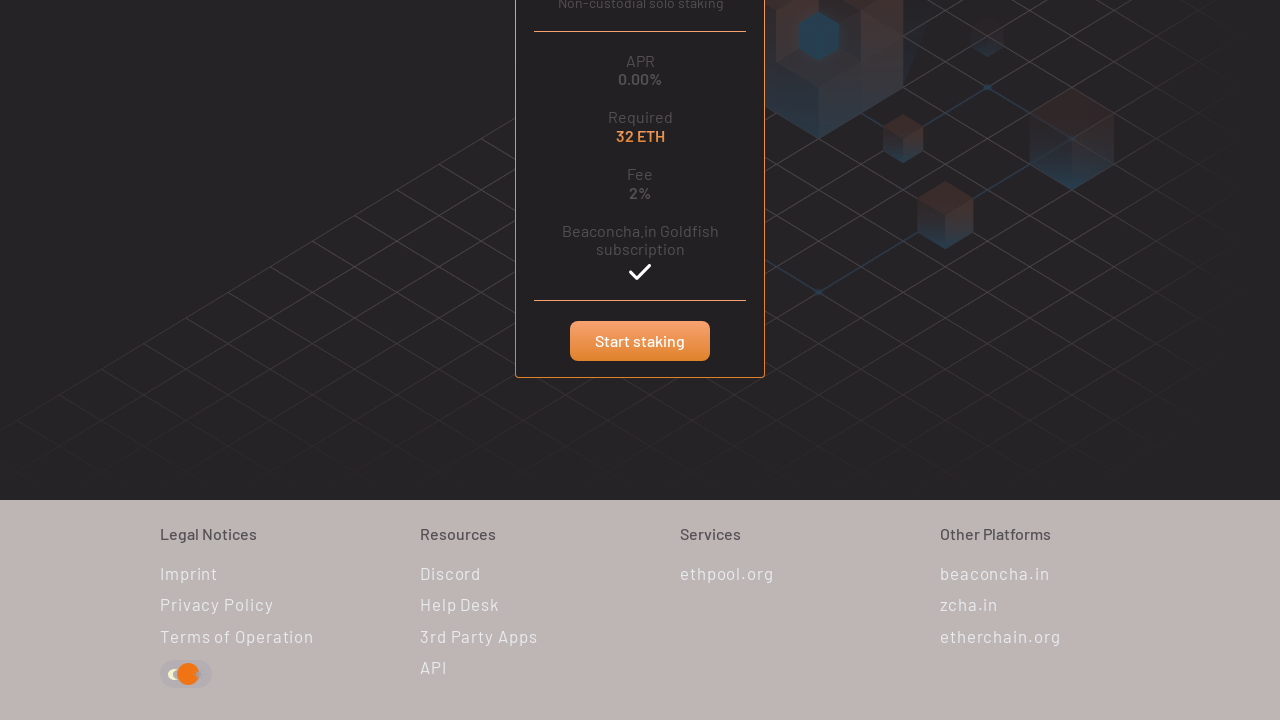

Located html element for theme attribute verification
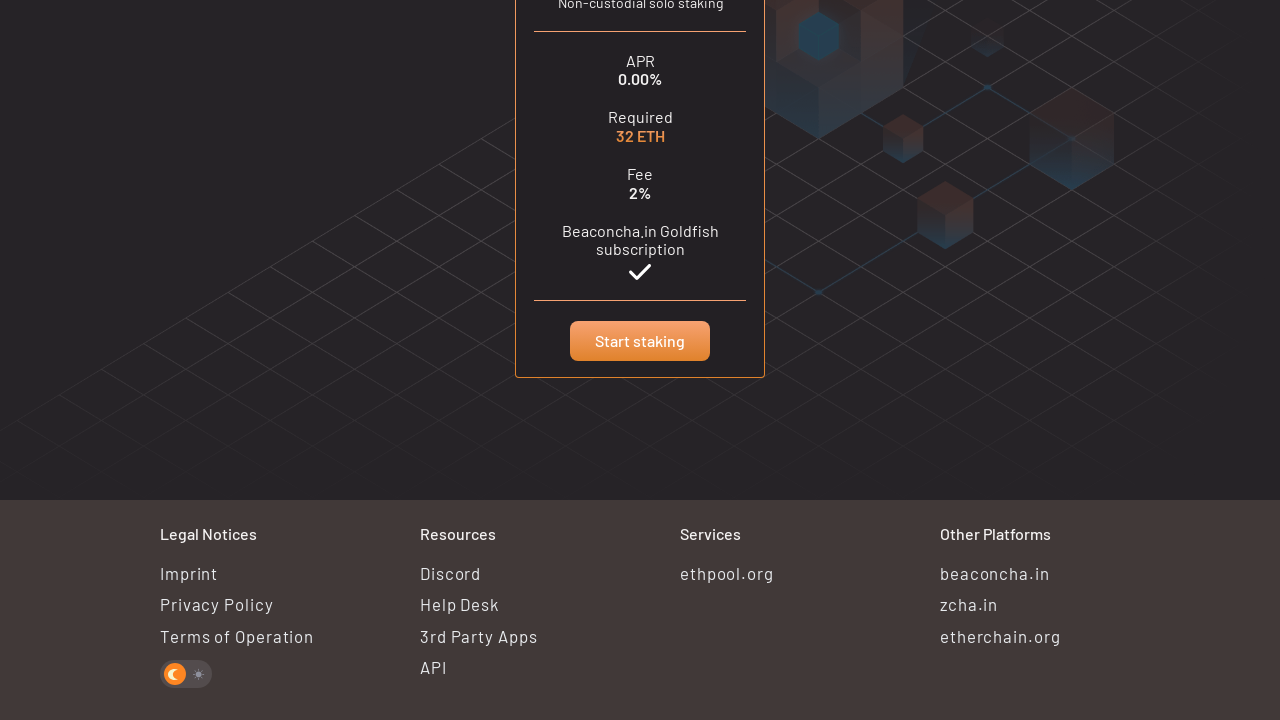

Verified html data-theme attribute is set to 'dark'
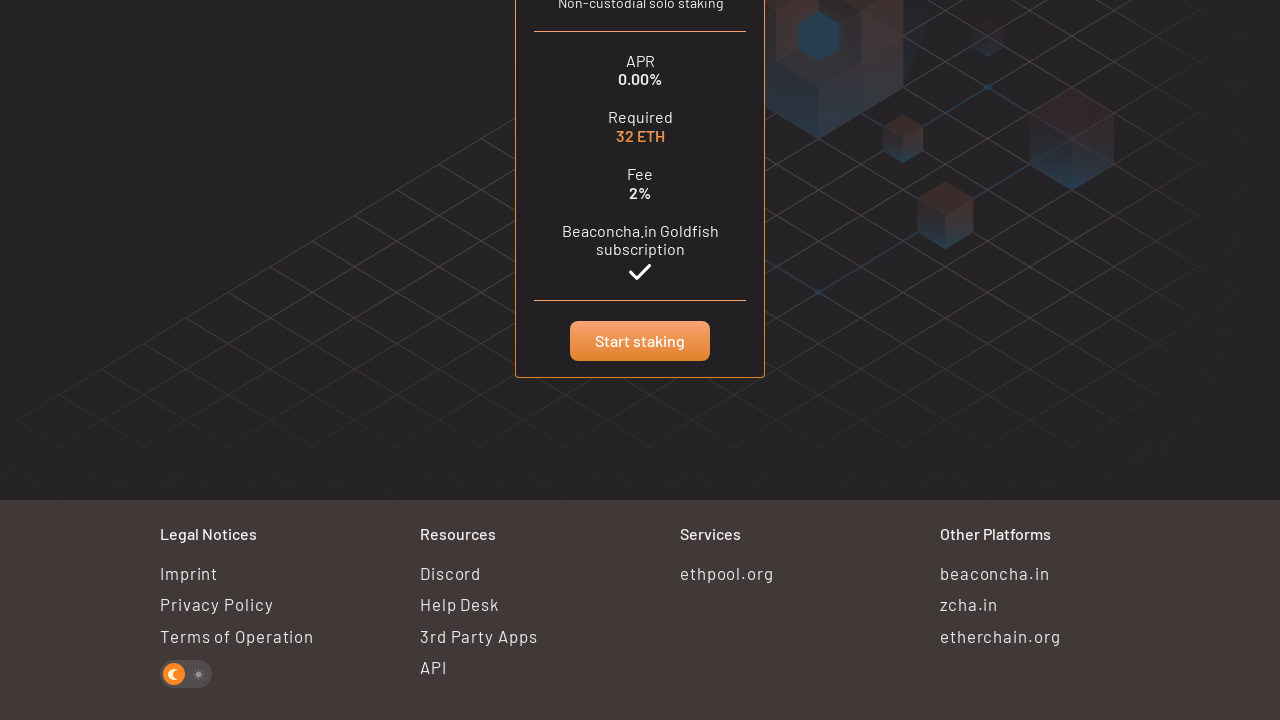

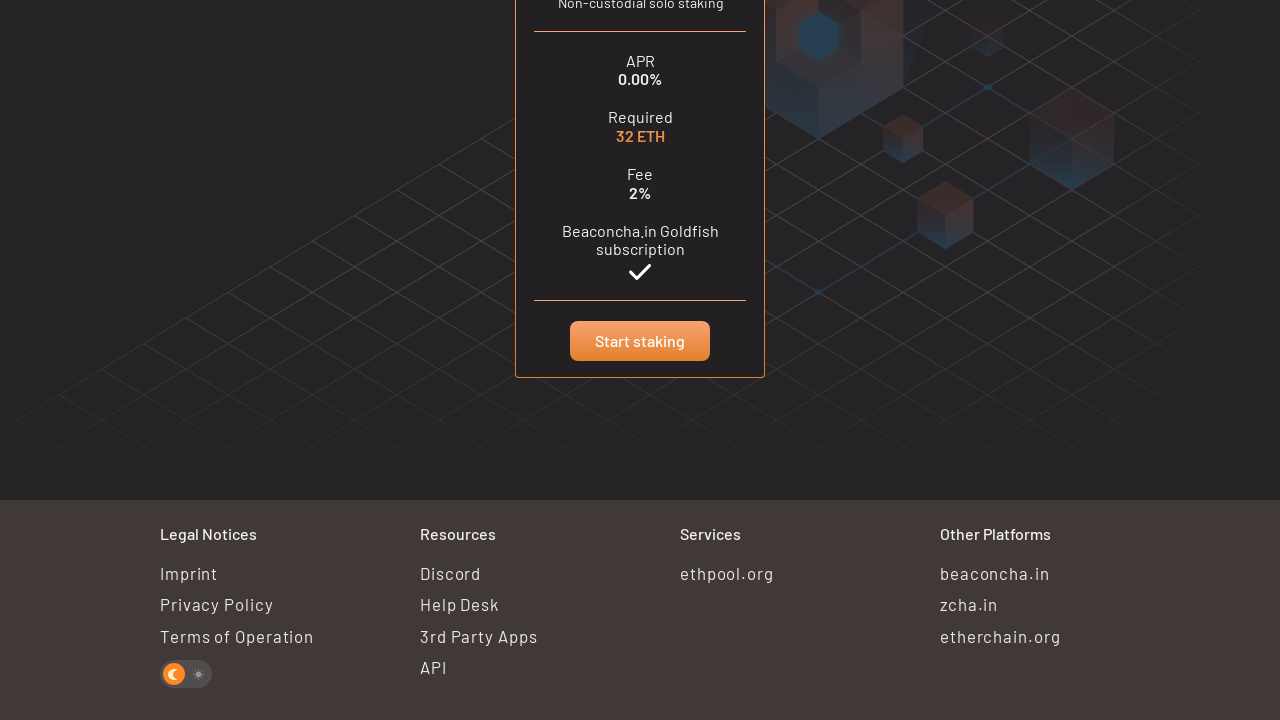